Tests checkbox functionality by locating two checkboxes and clicking on them if they are not already selected, then verifying the first checkbox is checked.

Starting URL: https://testcenter.techproeducation.com/index.php?page=checkboxes

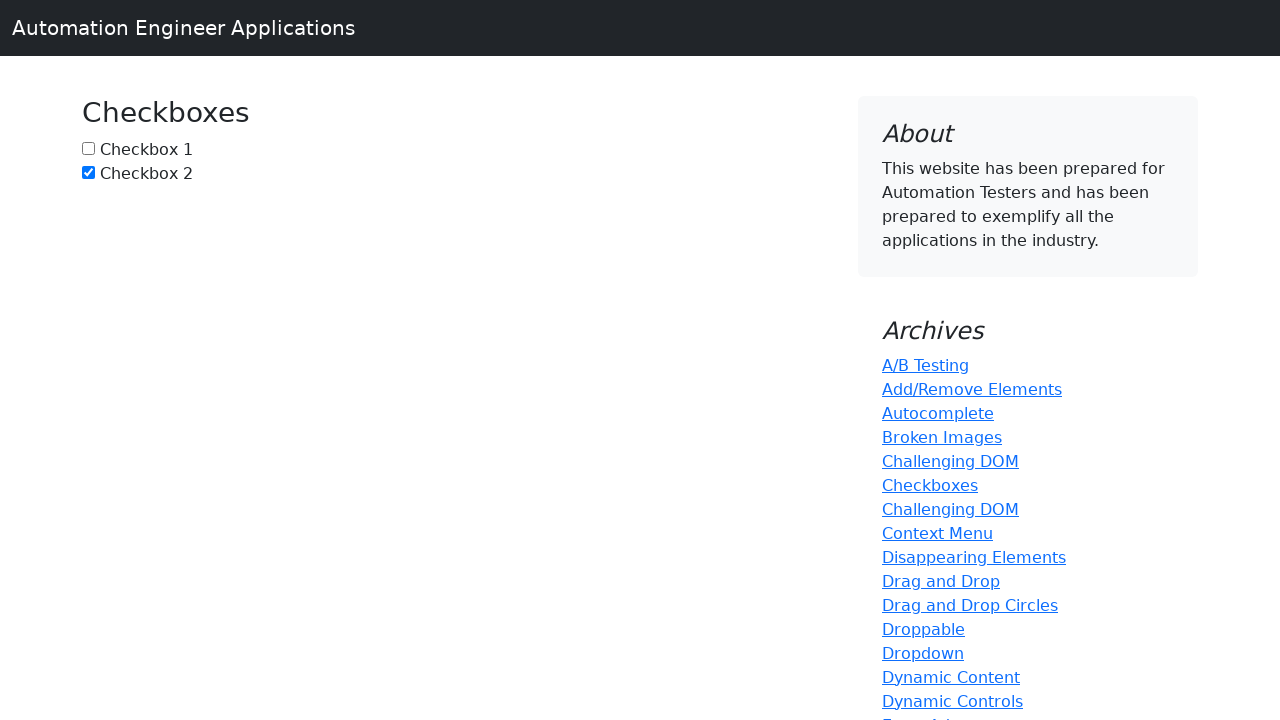

Located checkbox1 element
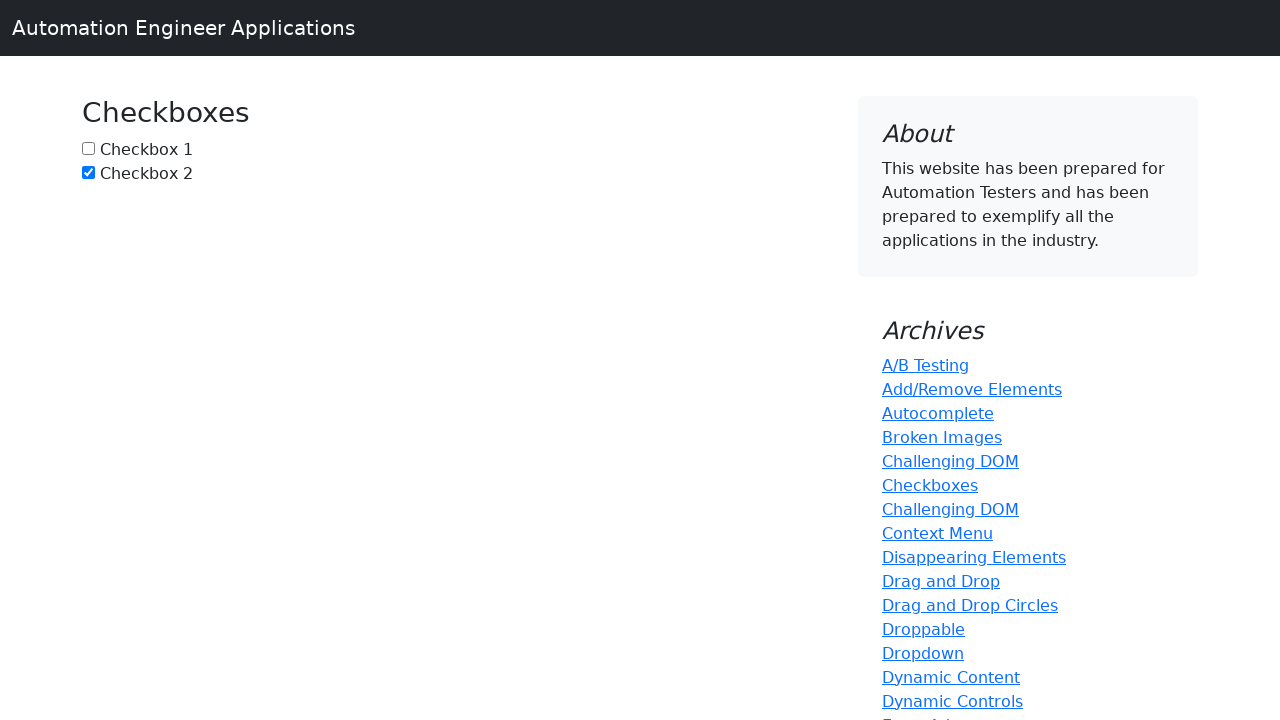

Checked if checkbox1 is selected
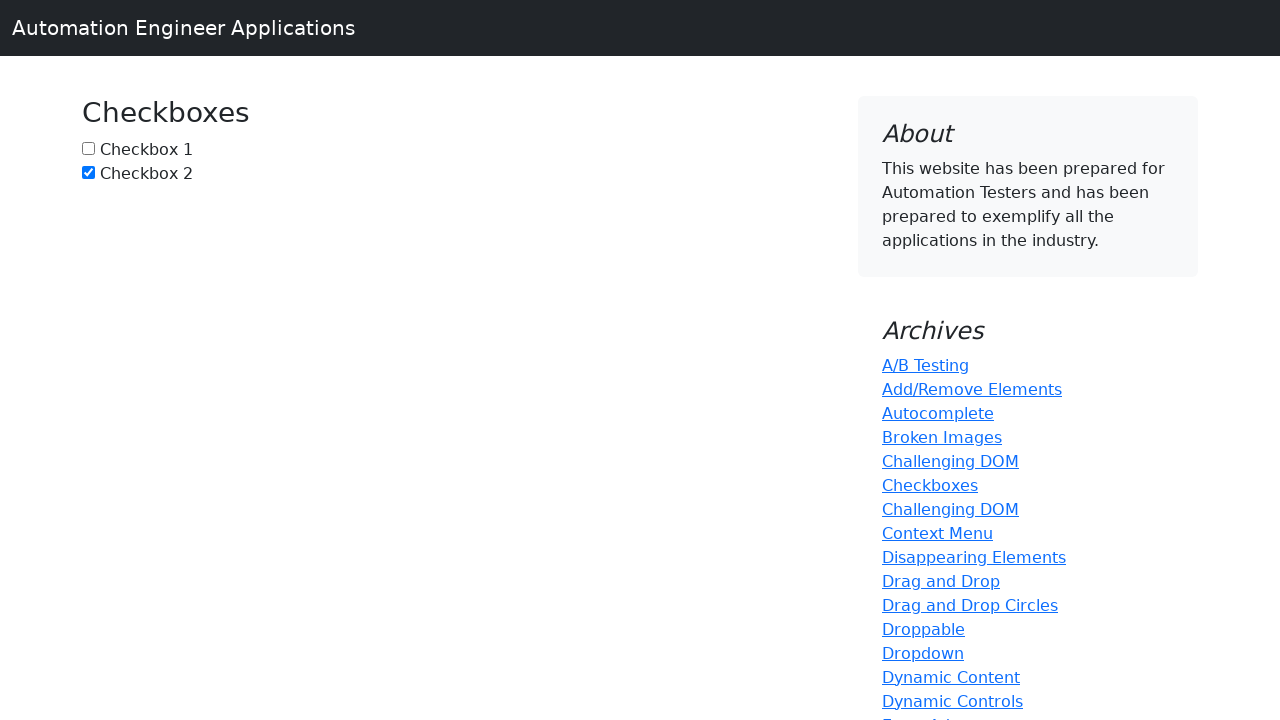

Clicked checkbox1 to select it at (88, 148) on input[name='checkbox1']
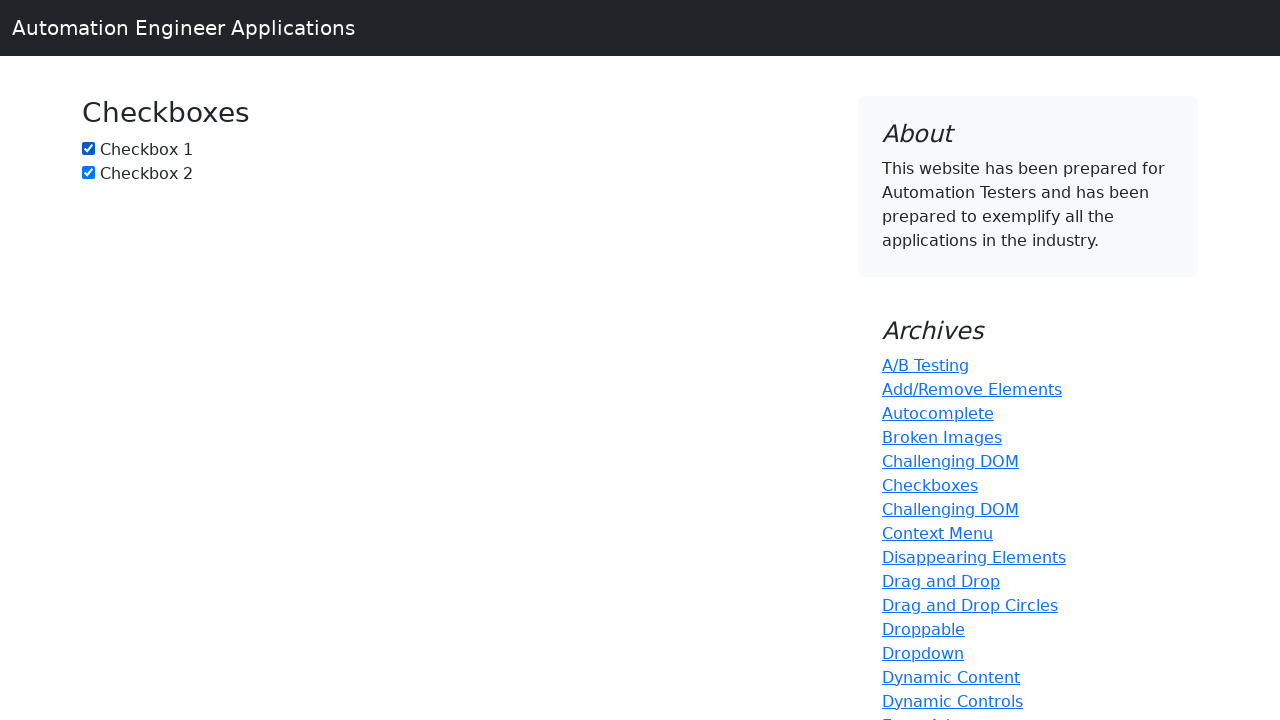

Located checkbox2 element
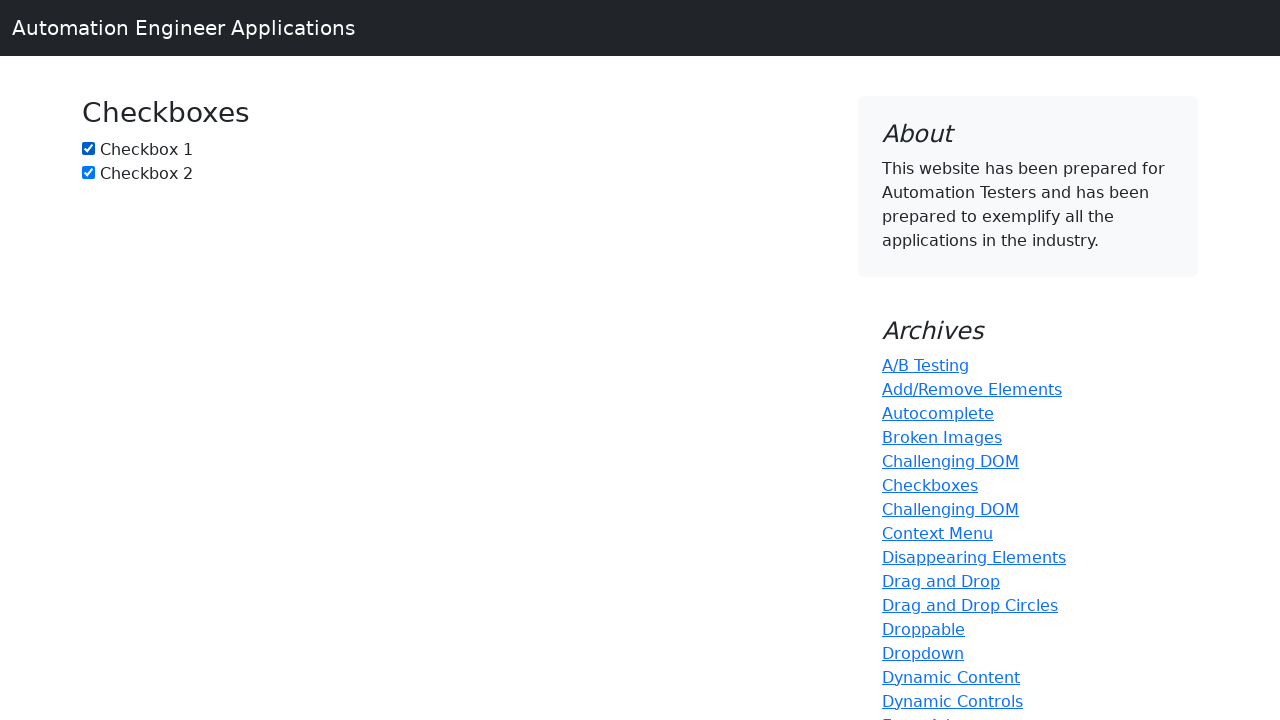

Checked if checkbox2 is selected - already checked
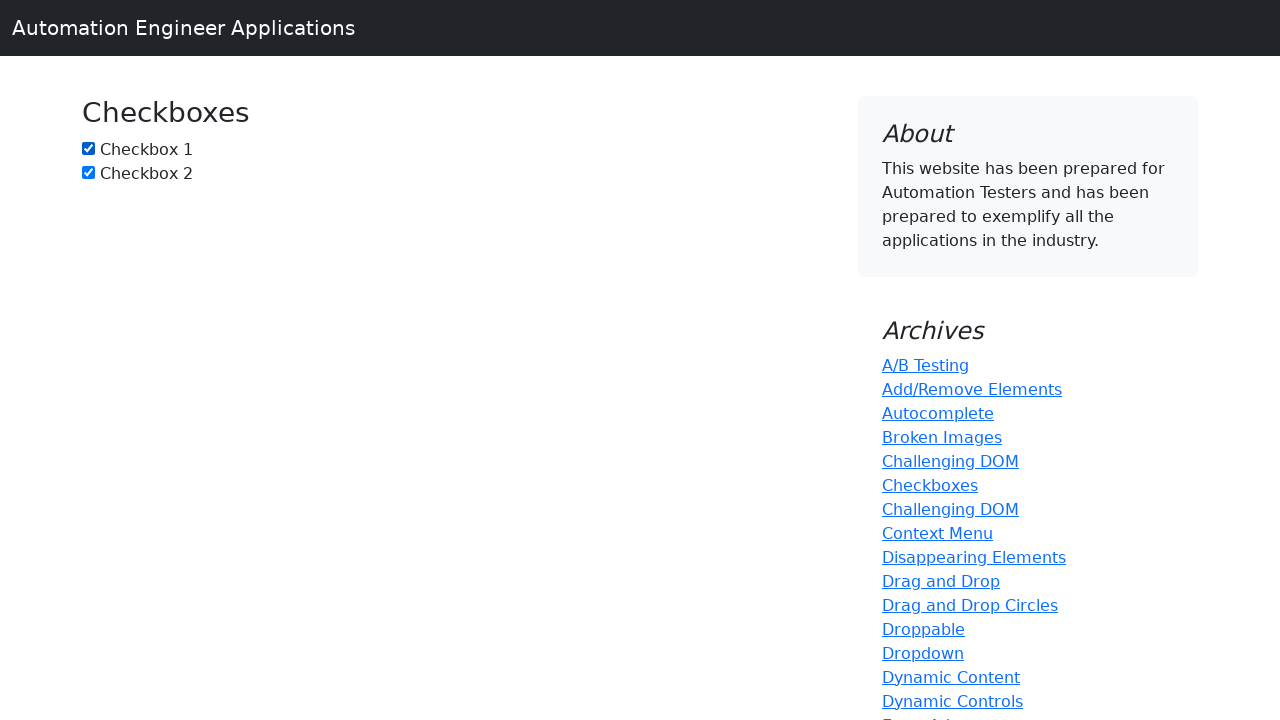

Verified that checkbox1 is checked
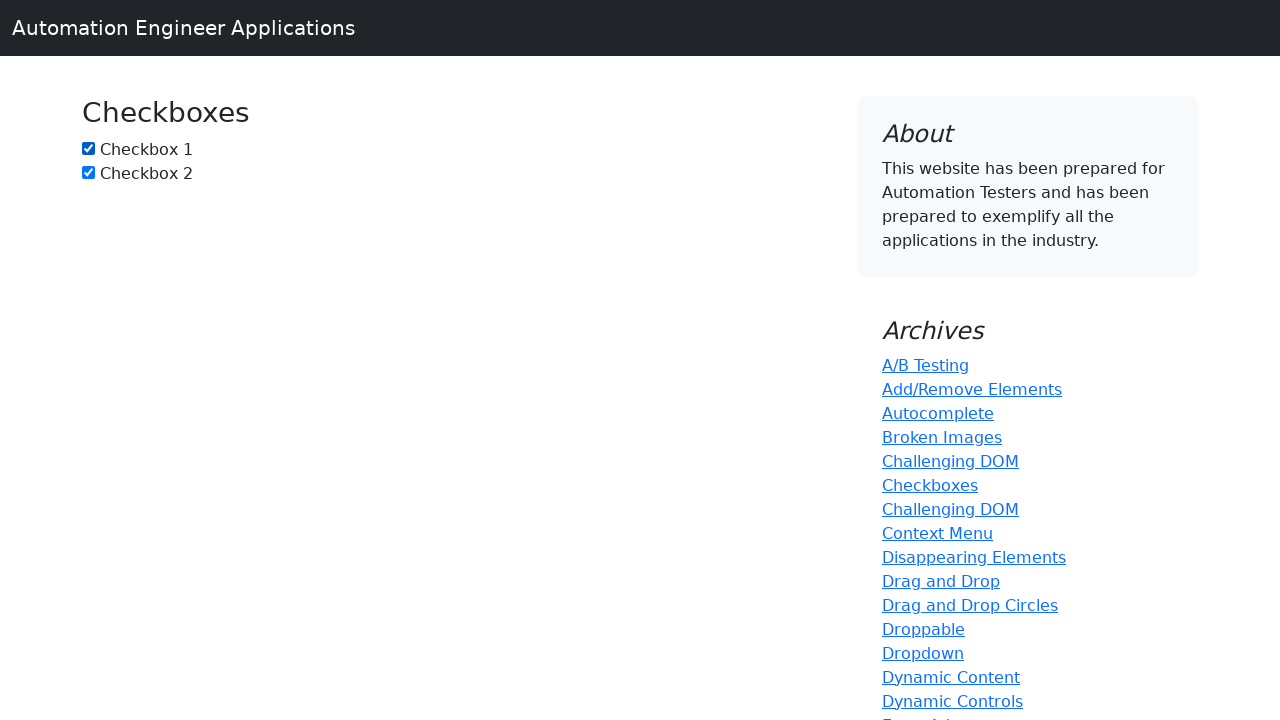

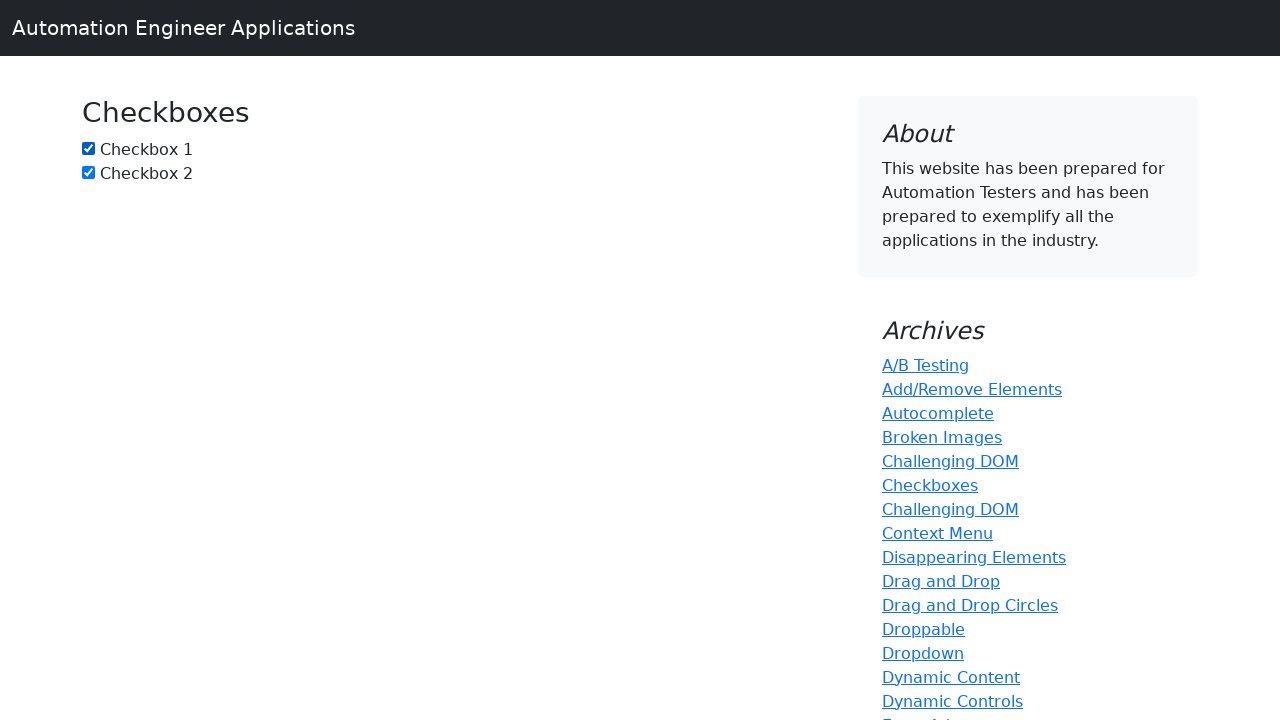